Fills out a practice form with personal information including name, email, gender, mobile number, date of birth, subjects, hobbies, address, and state/city selections, then verifies the submitted data appears in a confirmation table.

Starting URL: https://demoqa.com/automation-practice-form

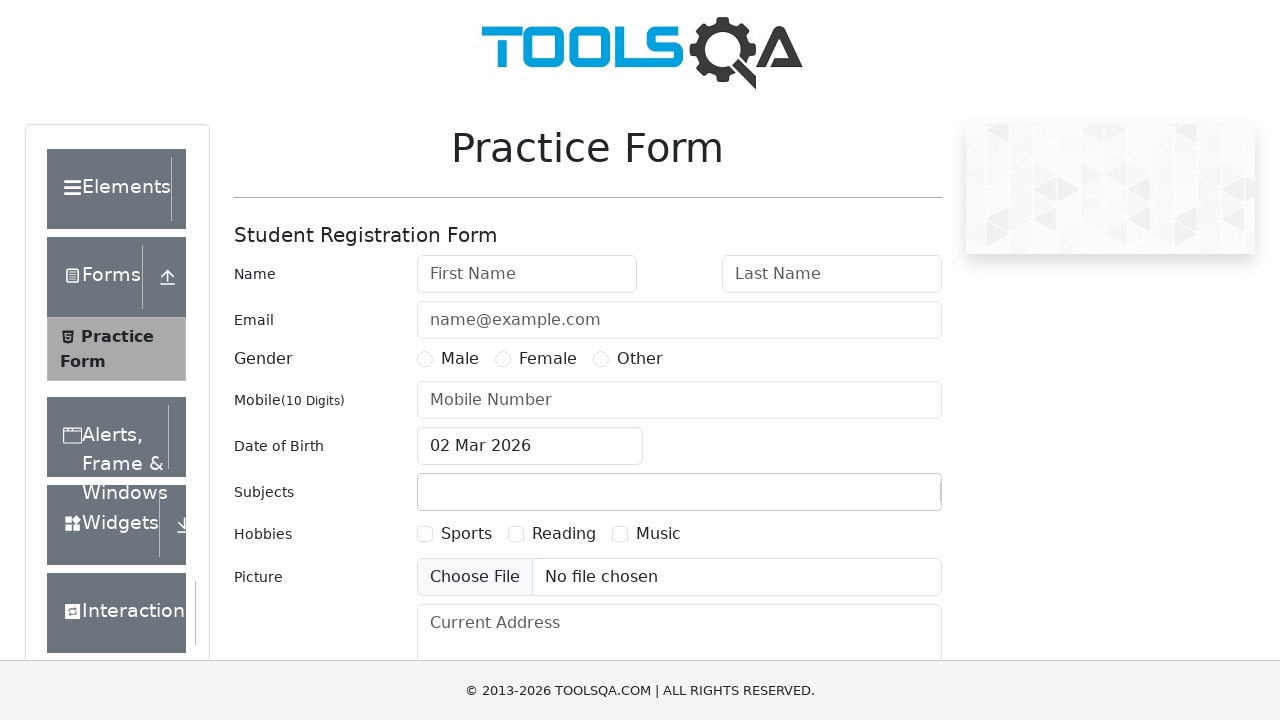

Filled first name field with 'Nastya' on #firstName
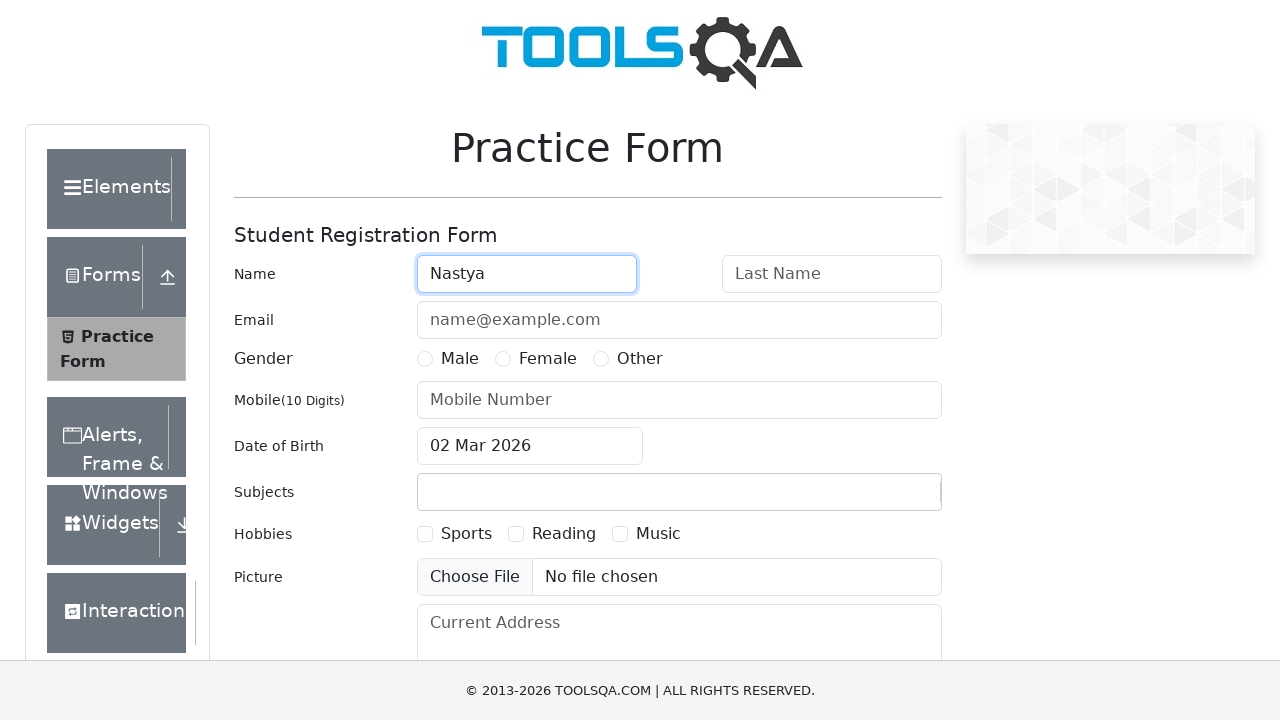

Filled last name field with 'Nefedova' on #lastName
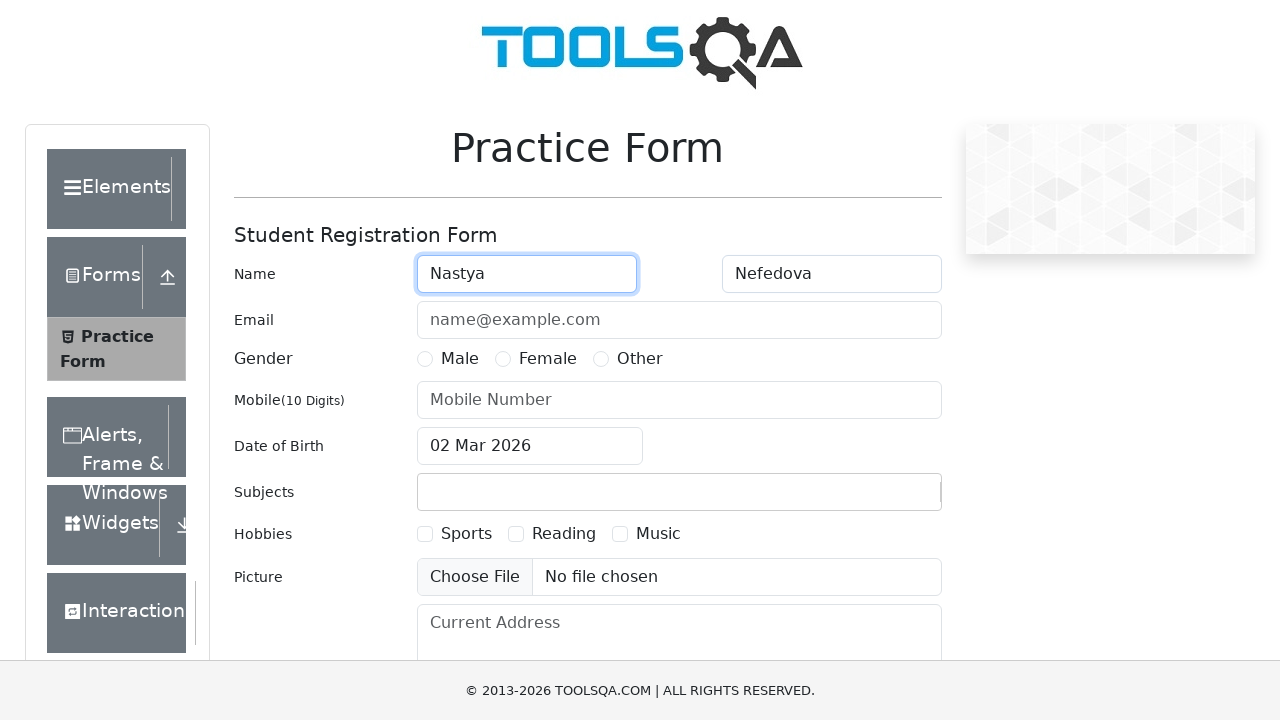

Filled email field with 'an.nefd@yandex.com' on #userEmail
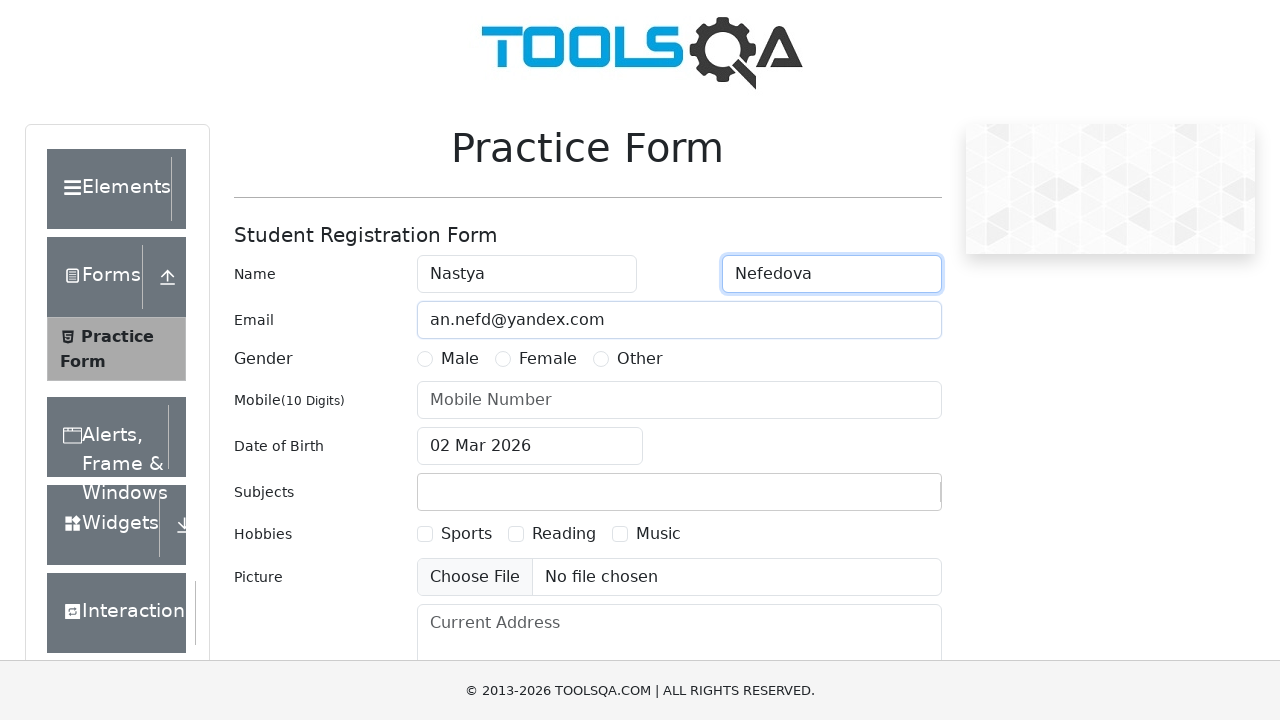

Selected Female gender option at (548, 359) on #genterWrapper >> internal:text="Female"i
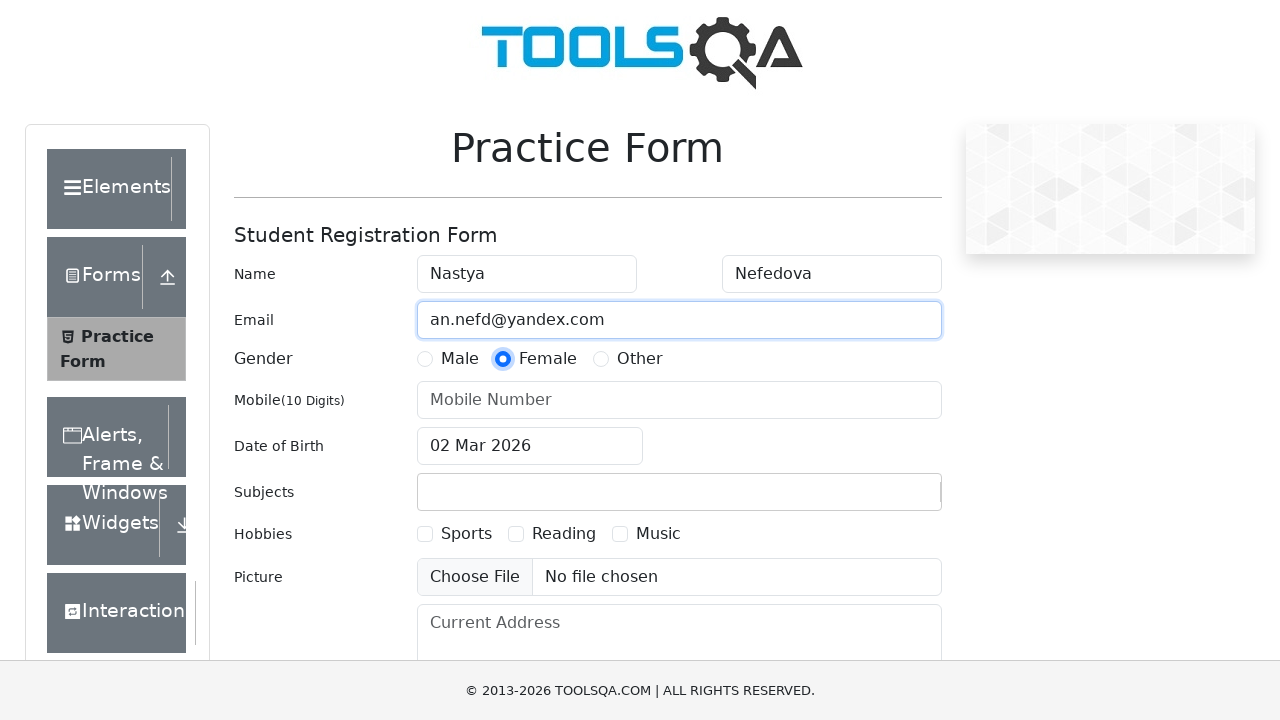

Filled mobile number field with '1234567890' on #userNumber
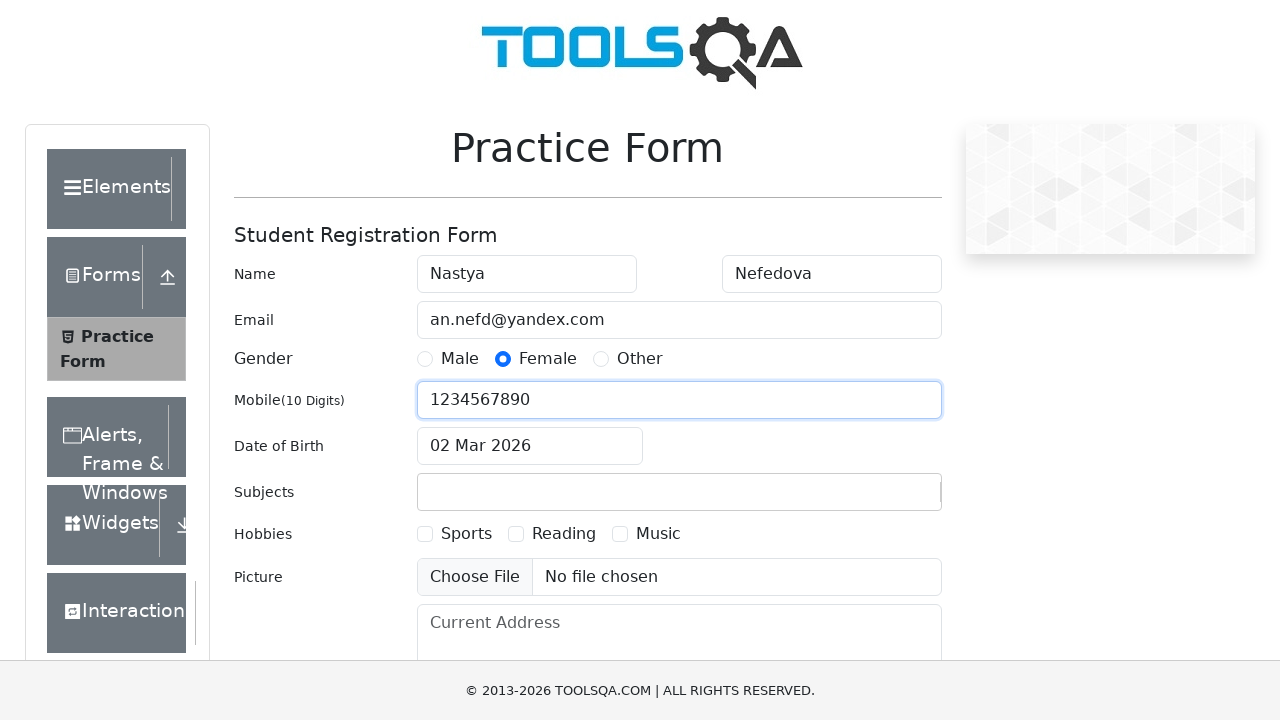

Opened date of birth picker at (530, 446) on #dateOfBirthInput
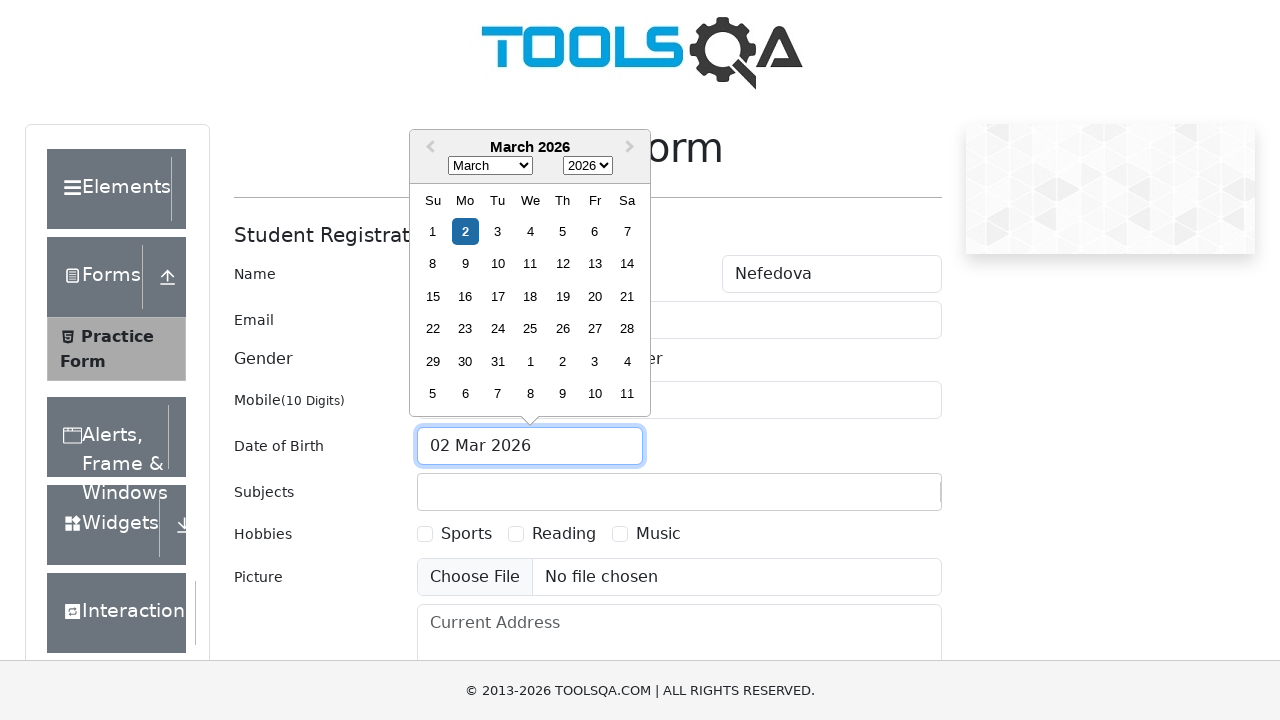

Selected May in the month dropdown on .react-datepicker__month-select
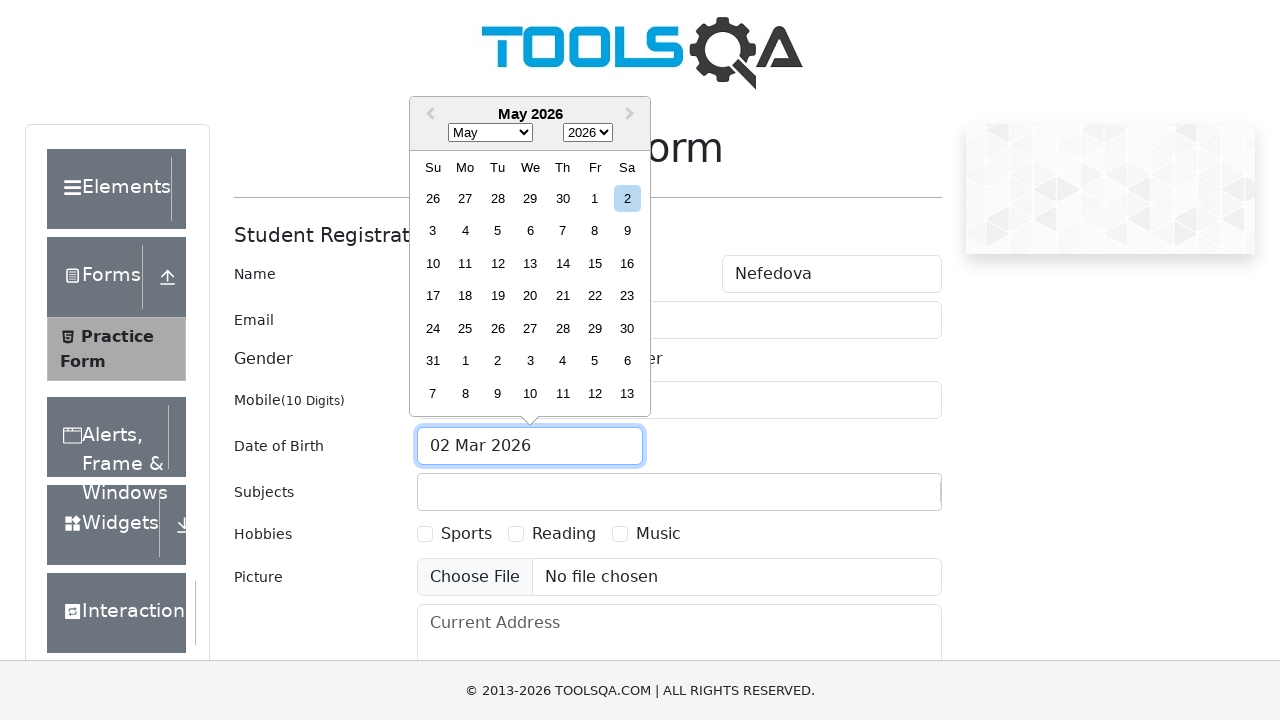

Selected 2005 in the year dropdown on .react-datepicker__year-select
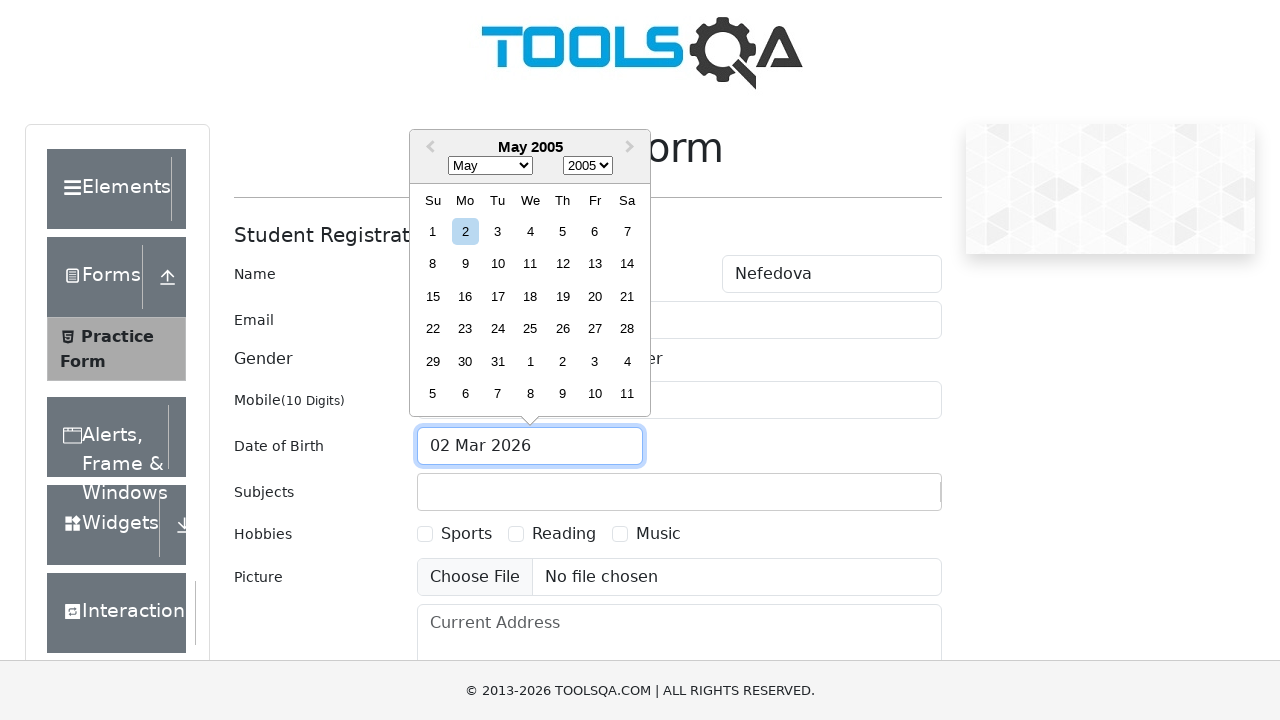

Selected day 12 from the date picker at (562, 264) on .react-datepicker__day:not(.react-datepicker__day--outside-month) >> internal:te
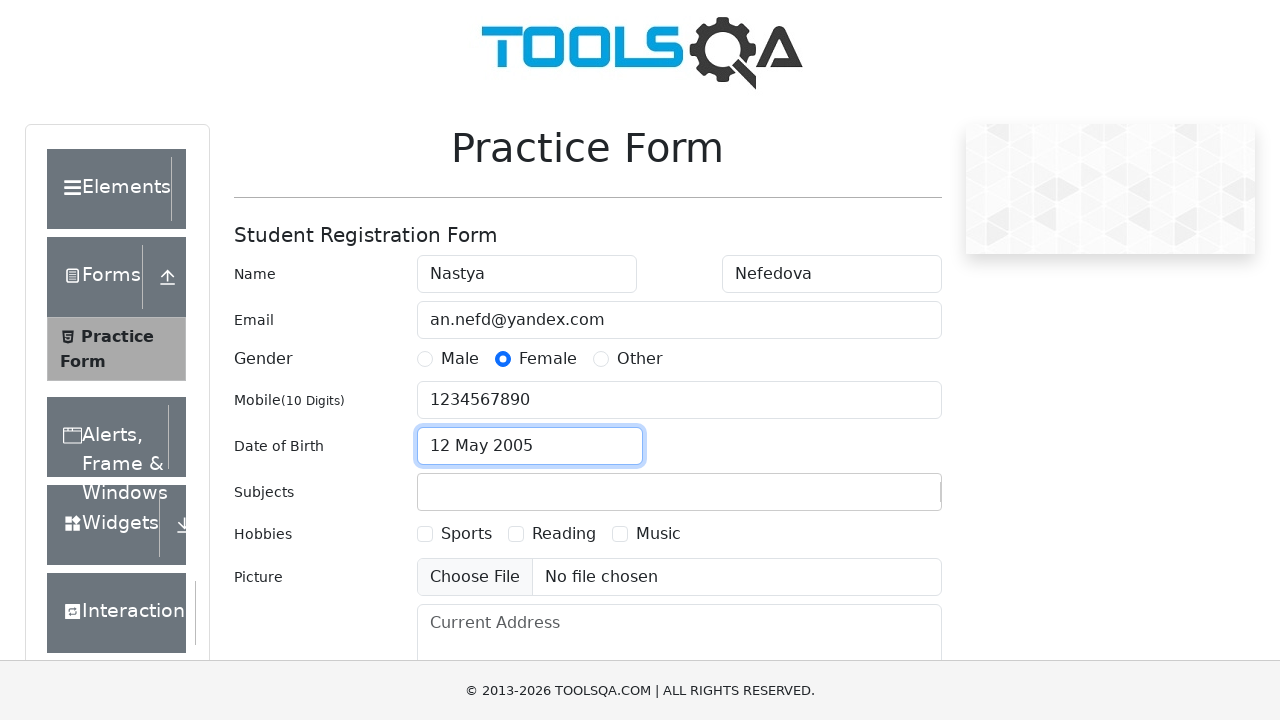

Typed 'Chemistry' in subjects field on #subjectsInput
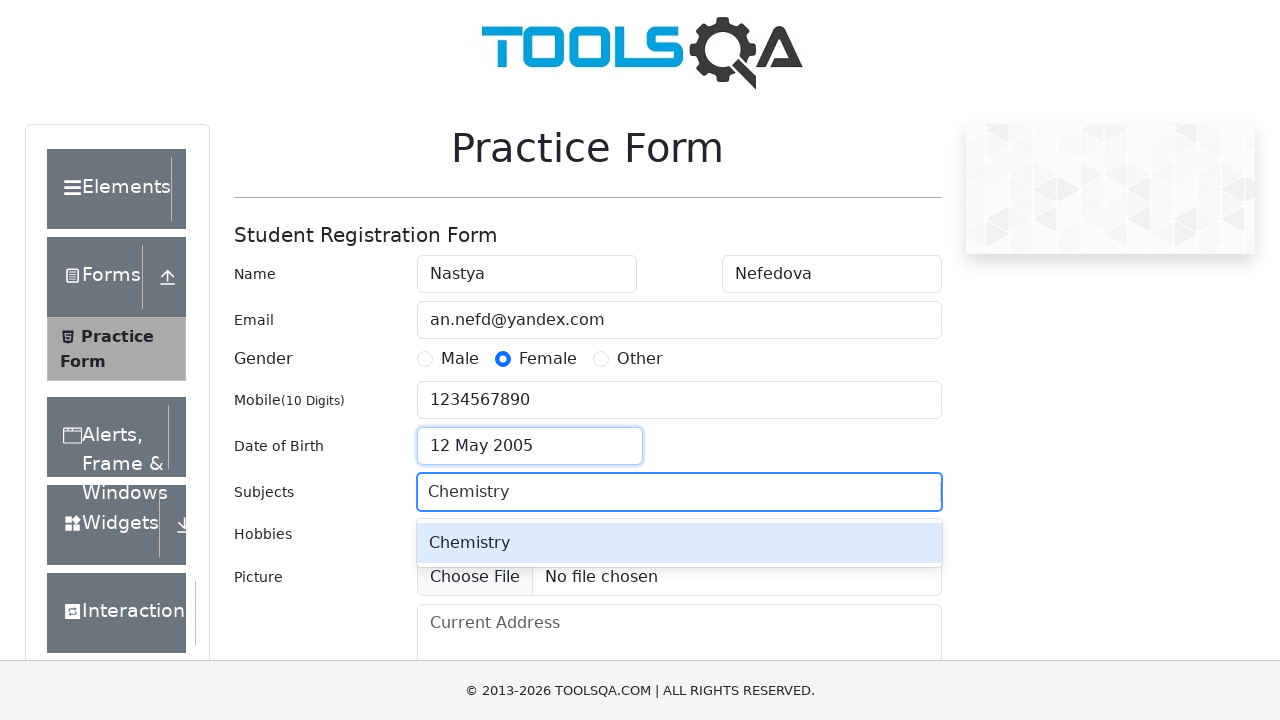

Selected Chemistry from autocomplete suggestions at (679, 543) on .subjects-auto-complete__option >> internal:text="Chemistry"i
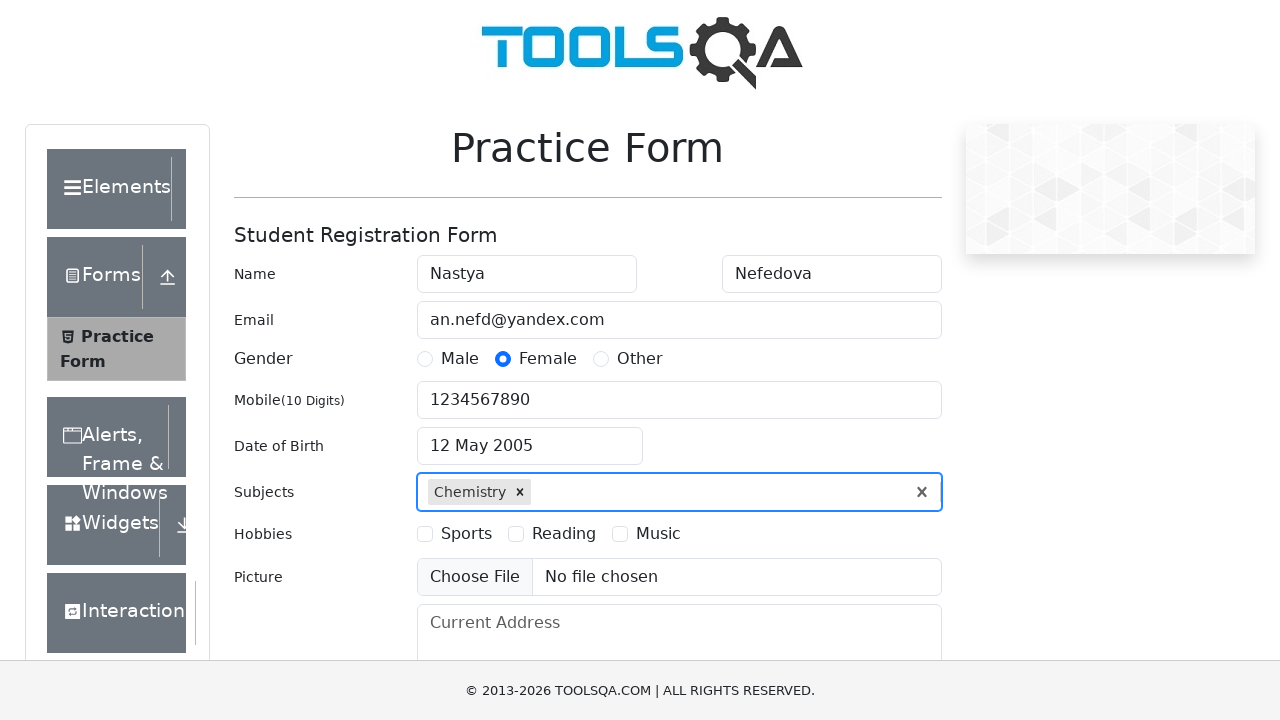

Selected Music as a hobby at (658, 534) on #hobbiesWrapper >> internal:text="Music"i
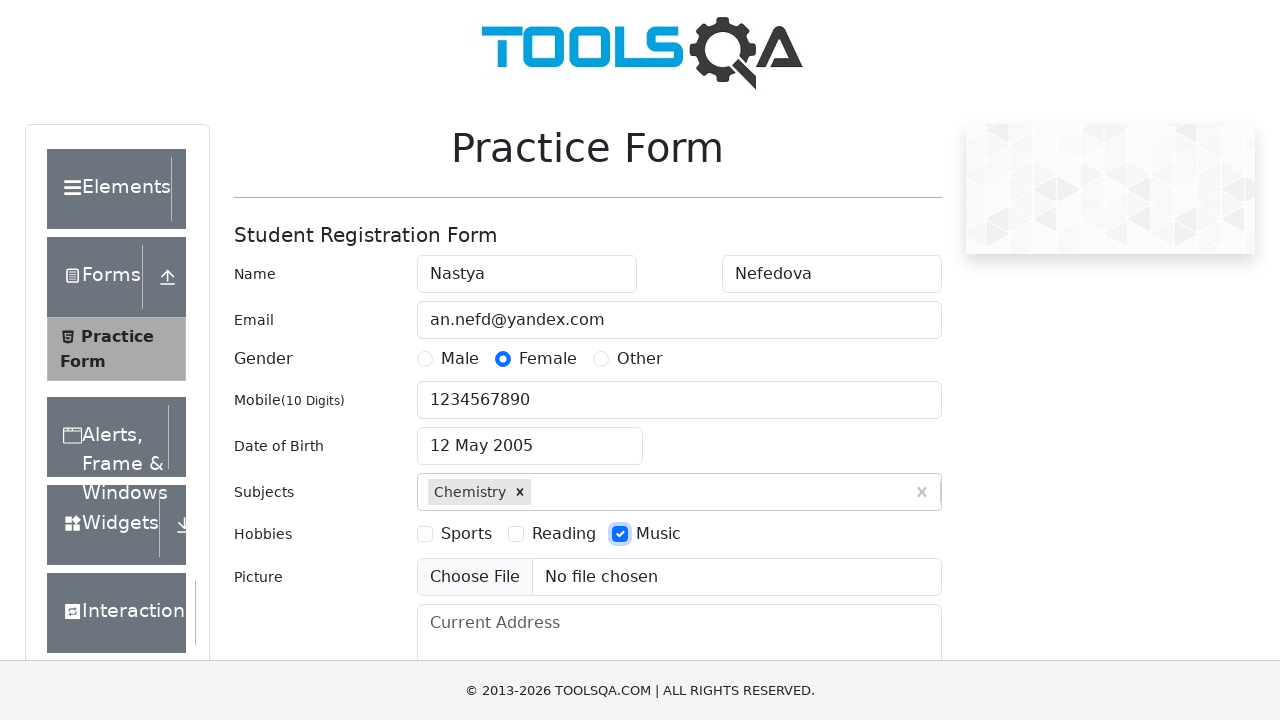

Filled current address field with 'Moscow street' on #currentAddress
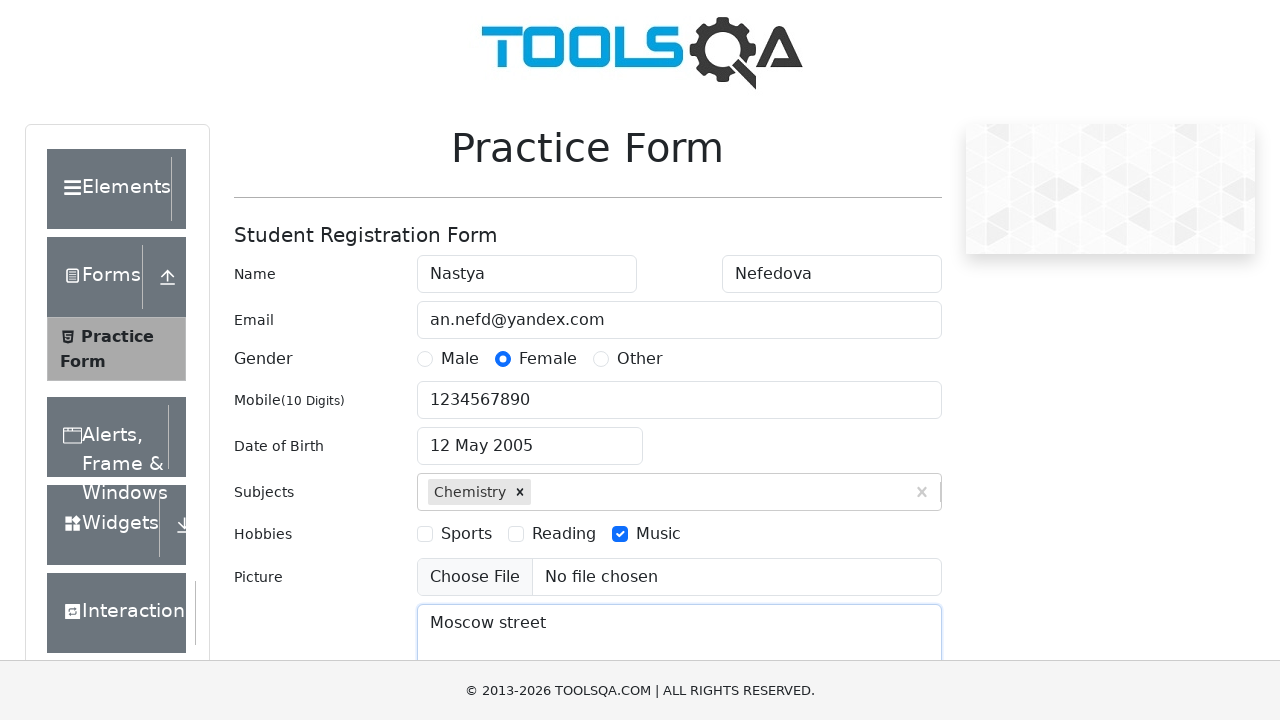

Typed 'NCR' in state field on #react-select-3-input
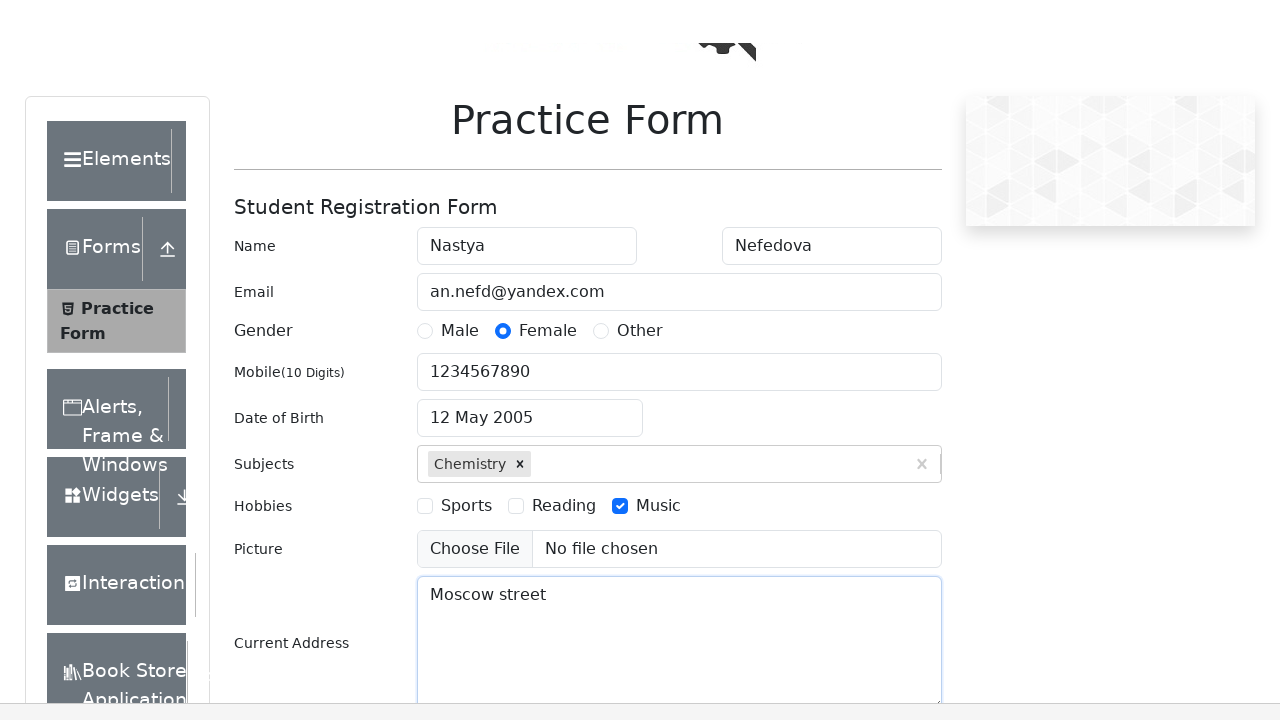

Pressed Enter to select NCR state
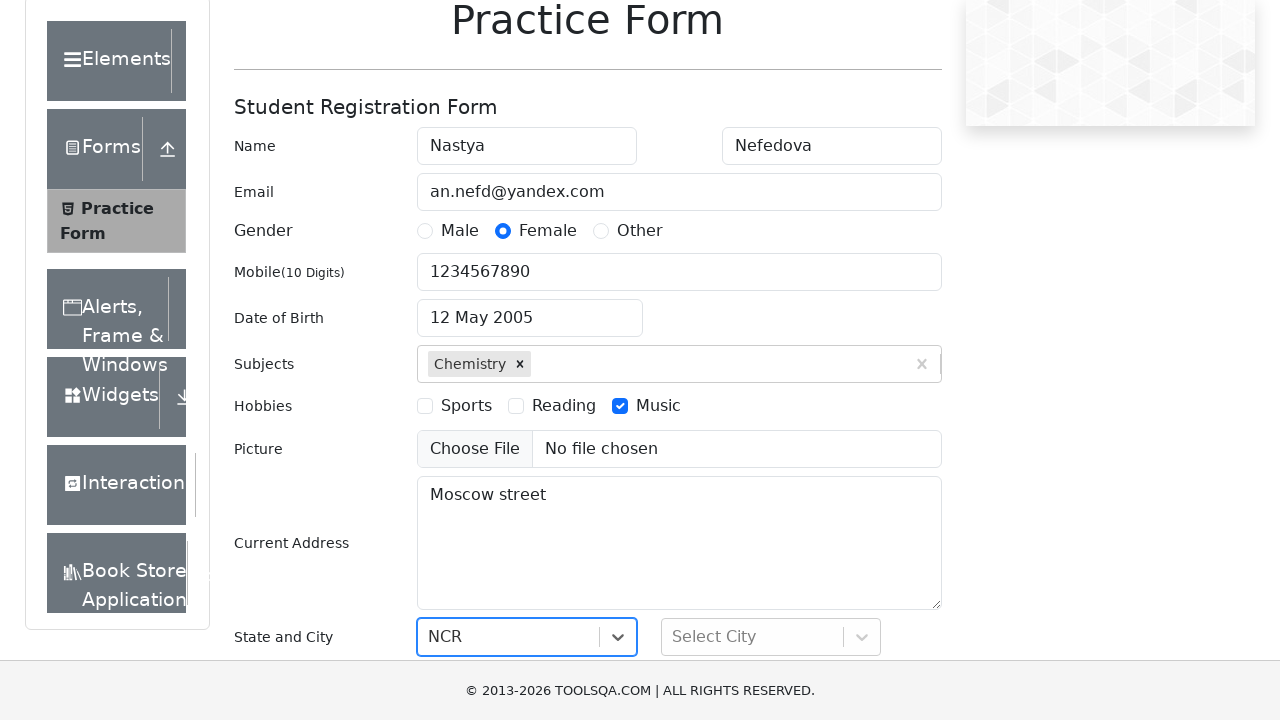

Typed 'Noida' in city field on #react-select-4-input
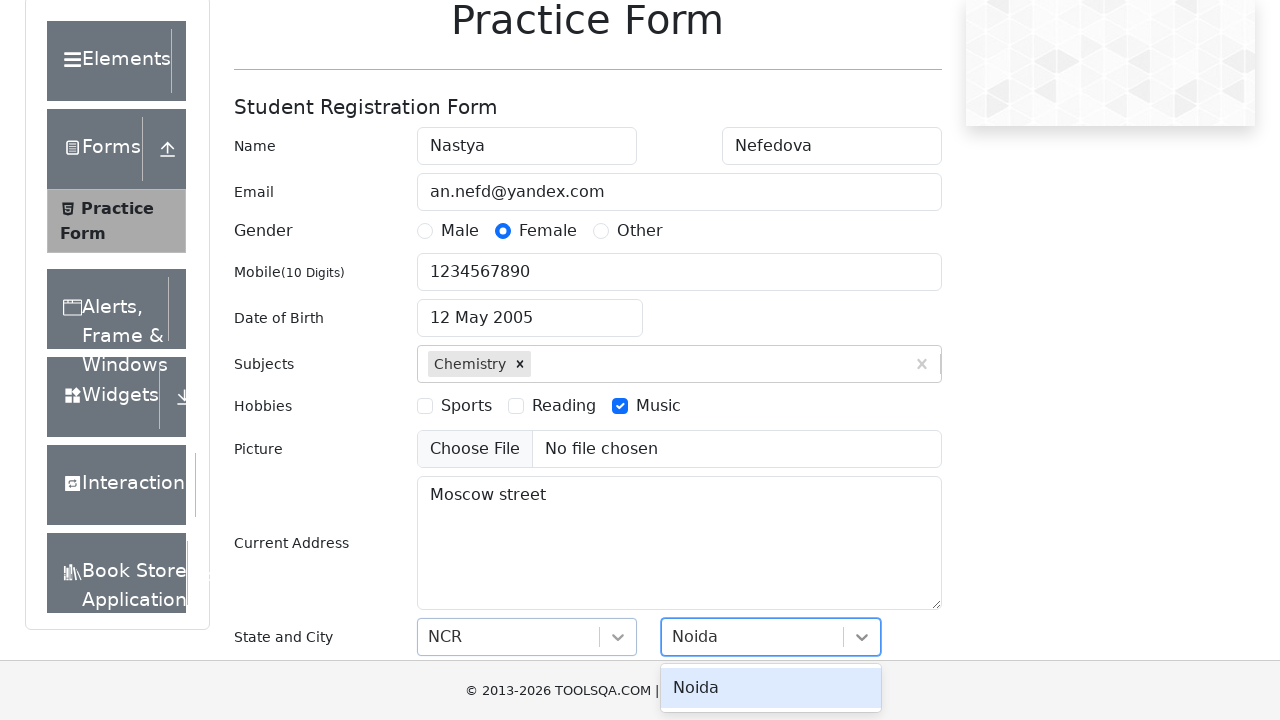

Pressed Enter to select Noida city
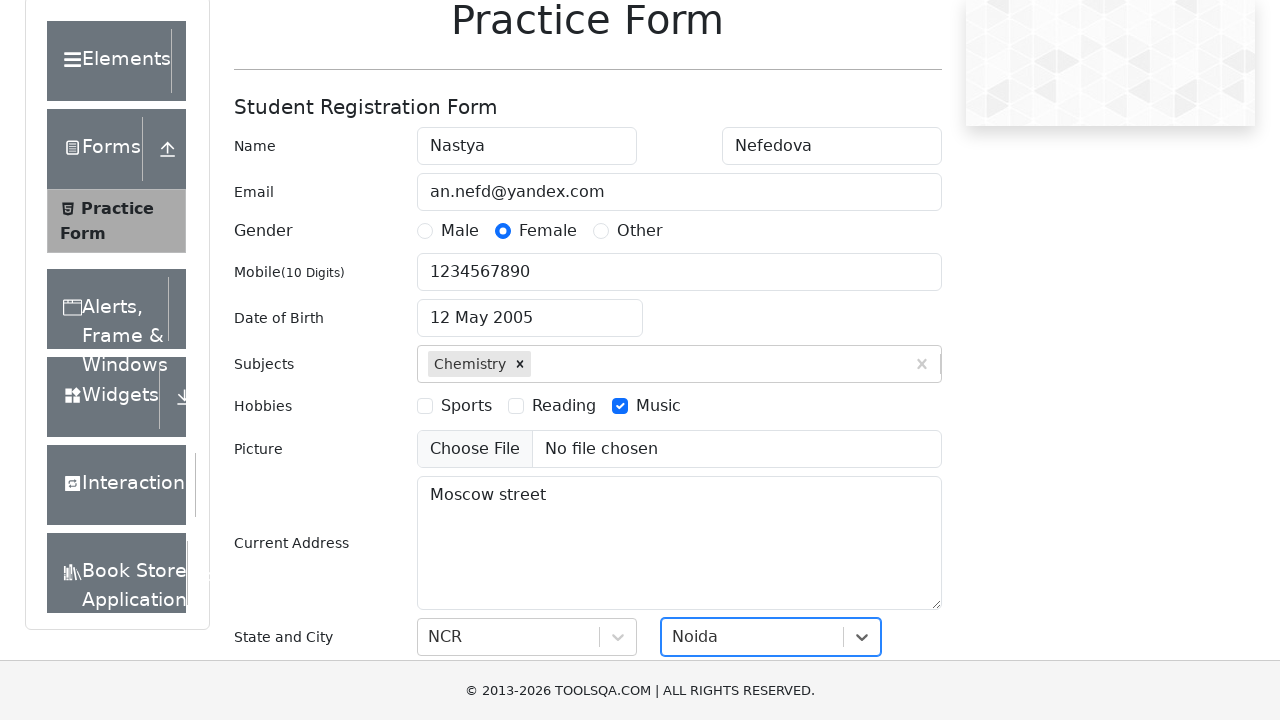

Clicked submit button to submit the form at (885, 499) on #submit
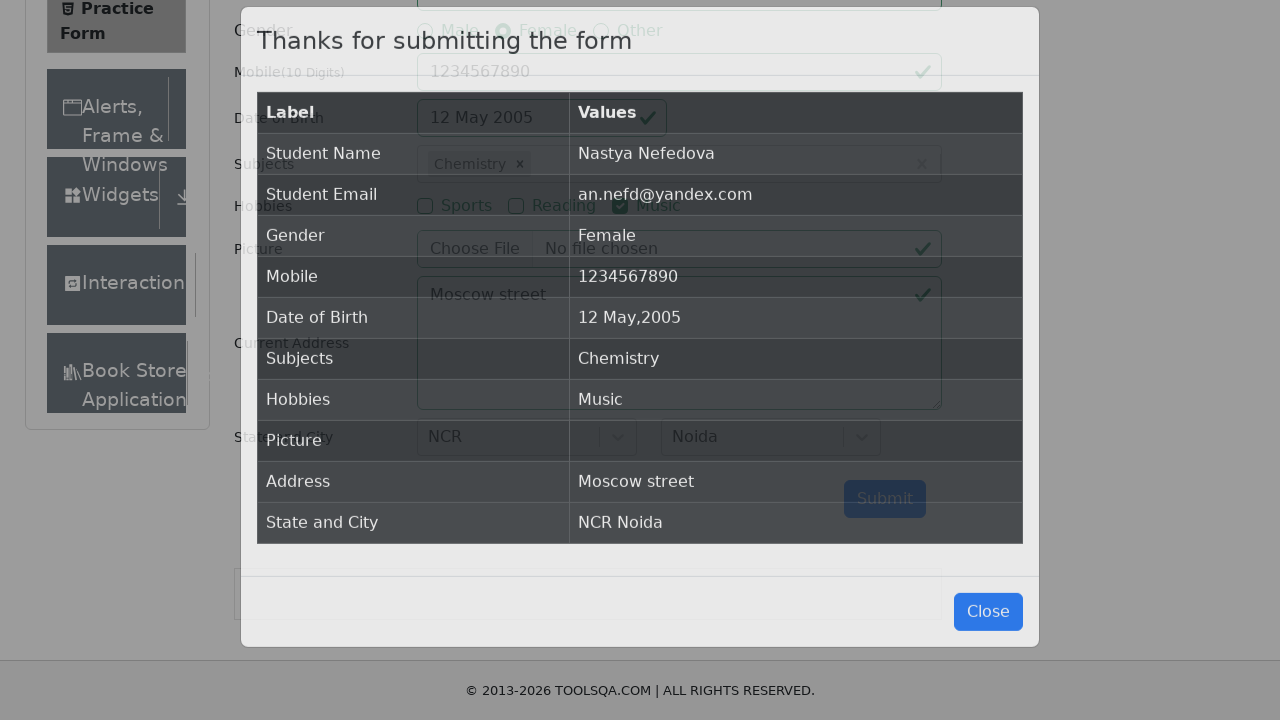

Waited for confirmation table to load
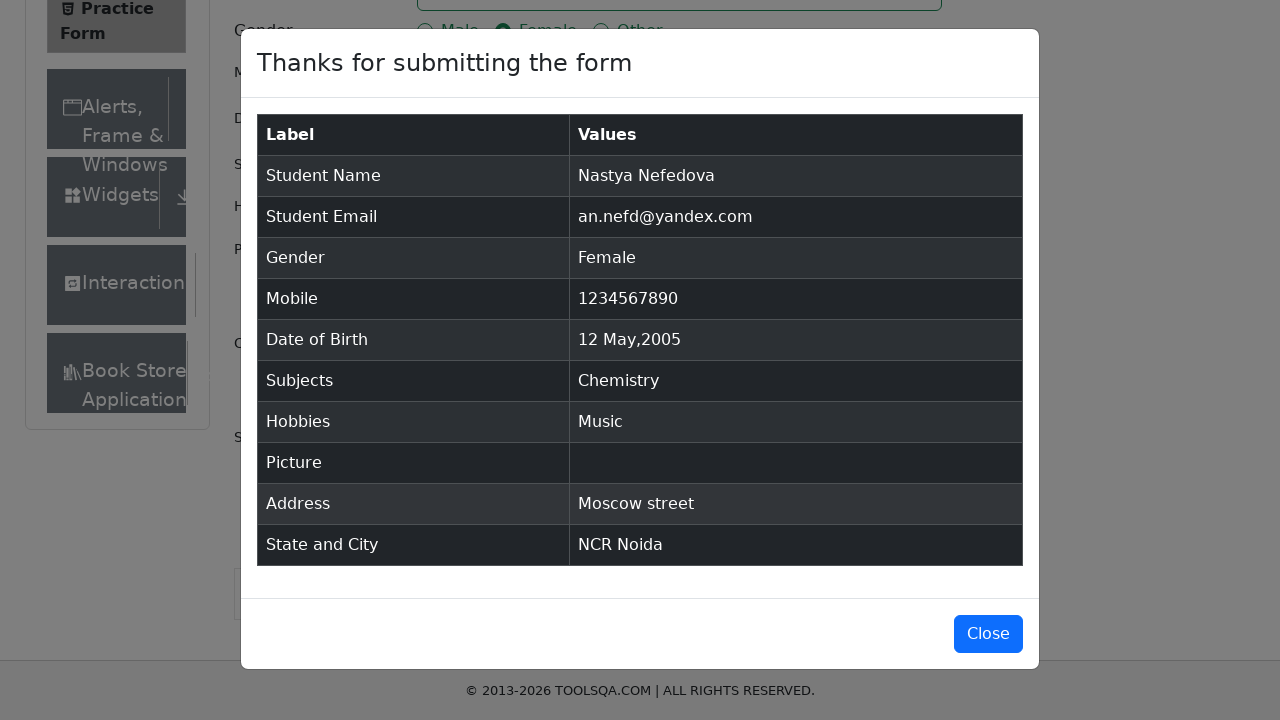

Confirmed that the submission results table is visible
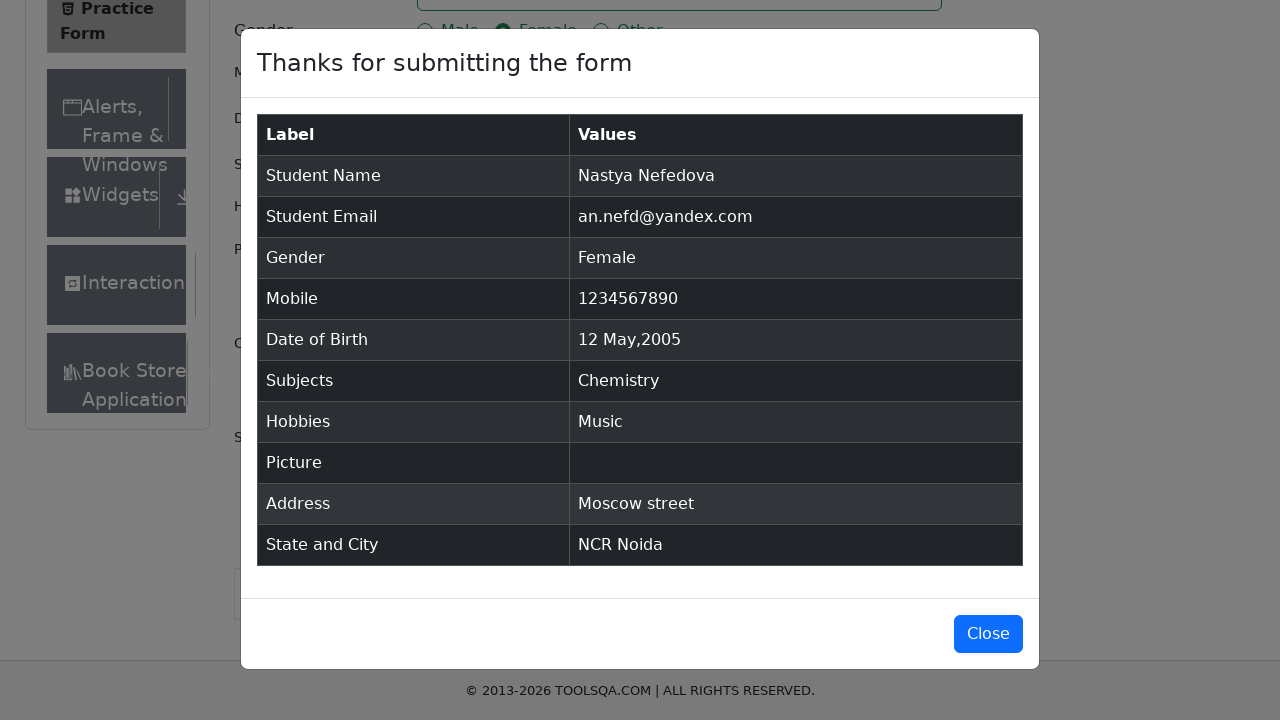

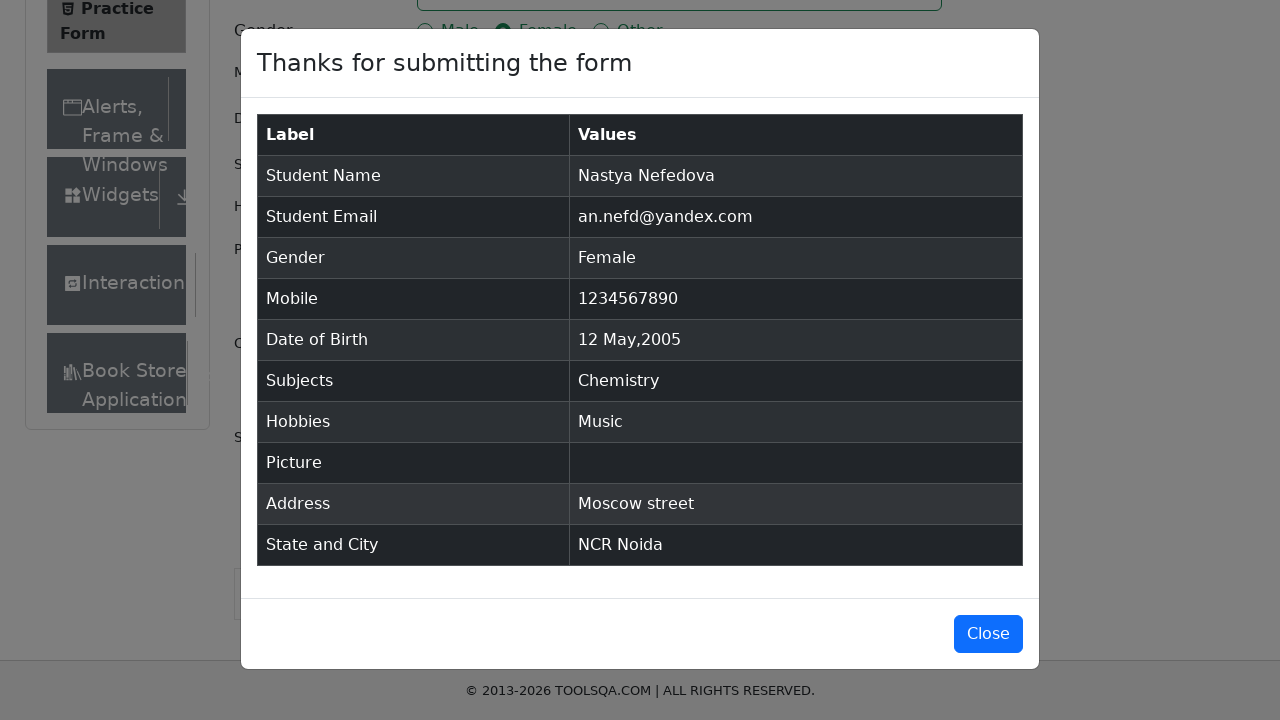